Tests a searchable dropdown component by opening the dropdown, verifying the search box appears, and interacting with the dropdown options

Starting URL: https://www.lambdatest.com/selenium-playground/jquery-dropdown-search-demo

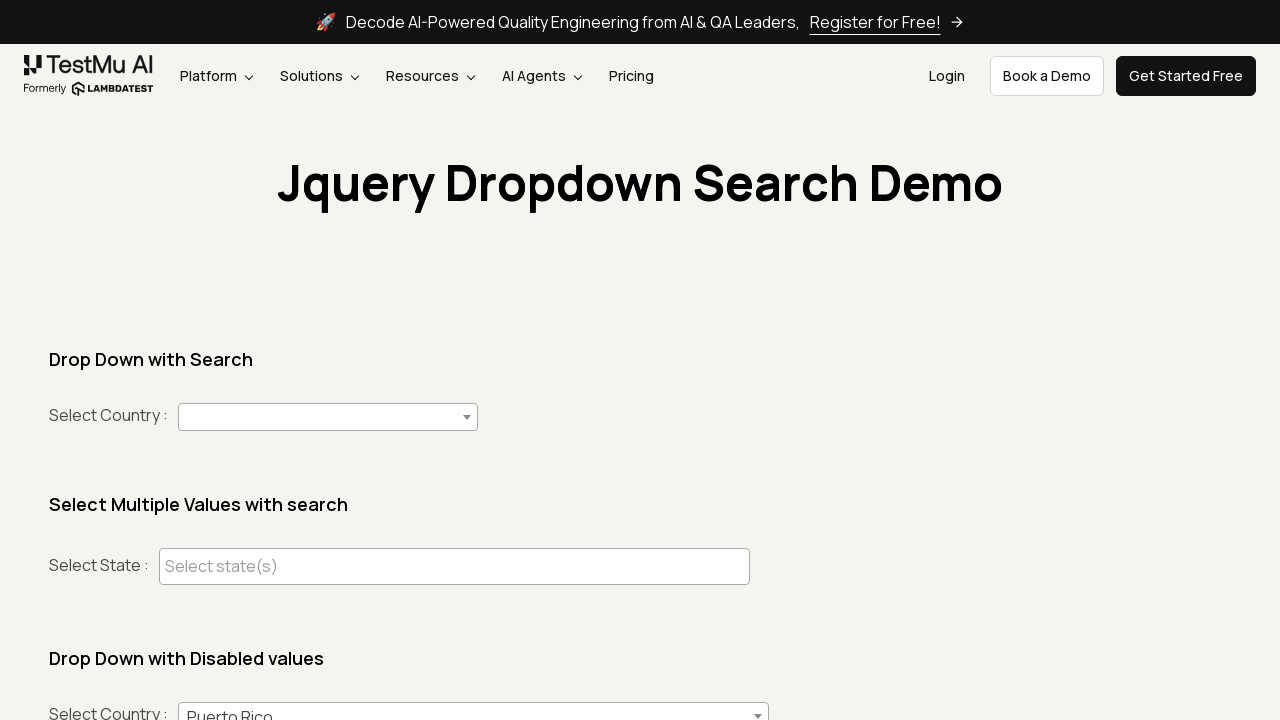

Clicked on the dropdown to open it at (328, 417) on xpath=//select[@id='country']//following-sibling::span//span[@class='selection']
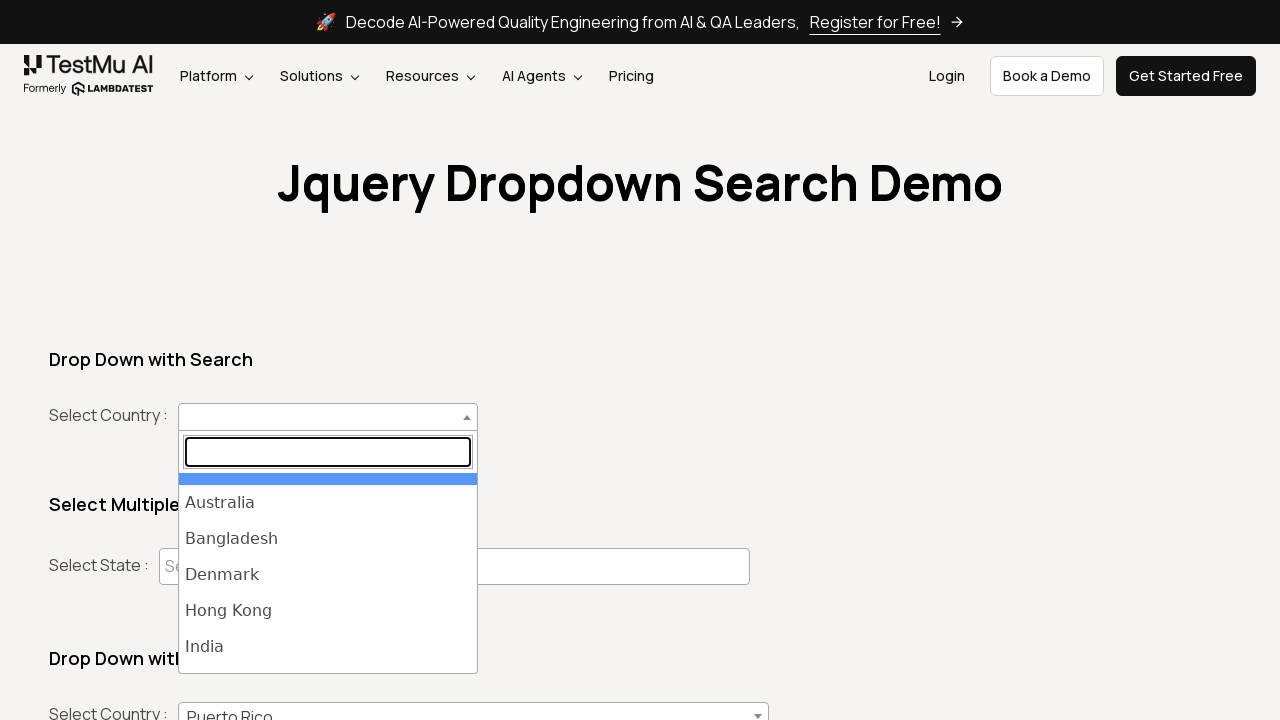

Verified search box is visible
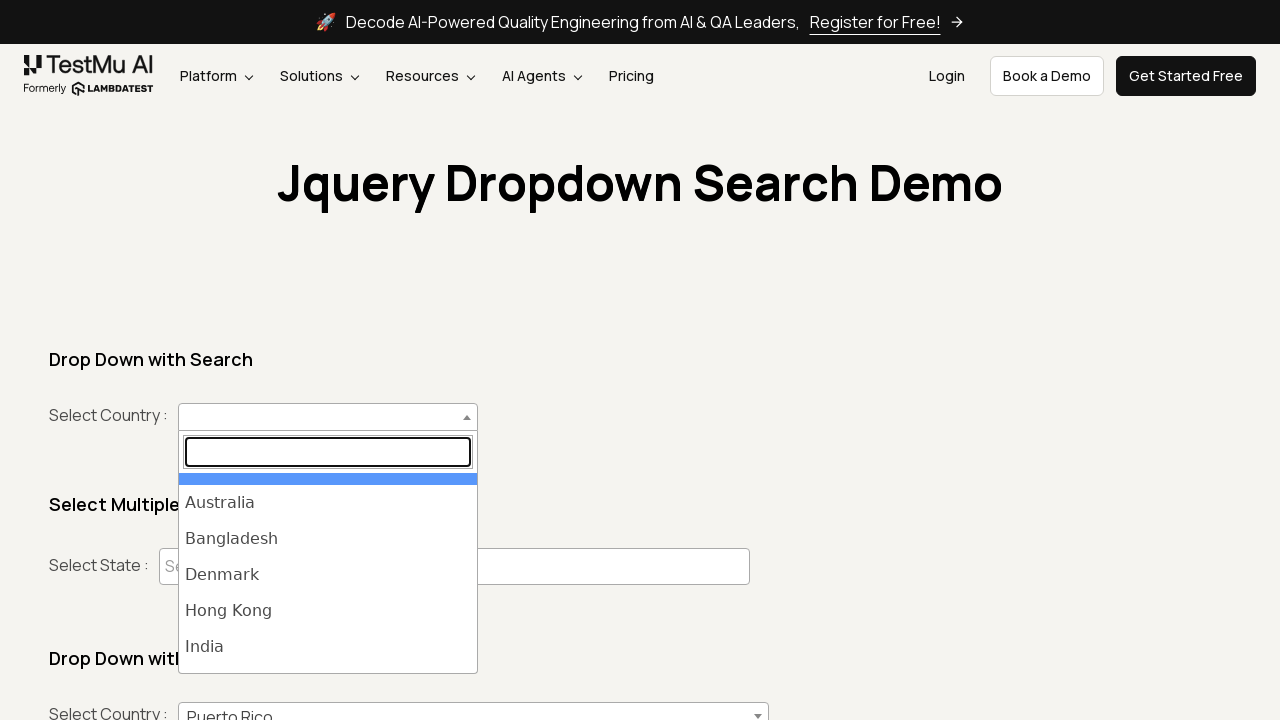

Clicked on the dropdown close button at (467, 417) on xpath=//span[@aria-expanded='true']//span[@role='presentation']
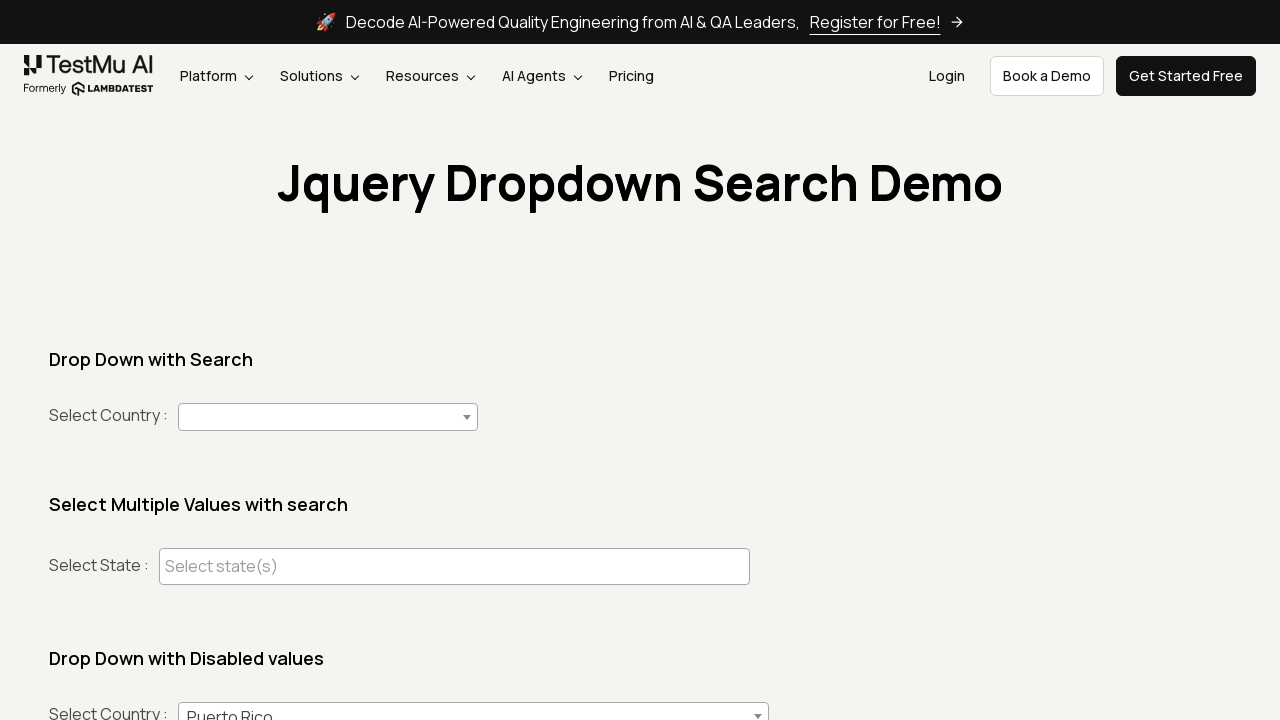

Waited for dropdown options to be available
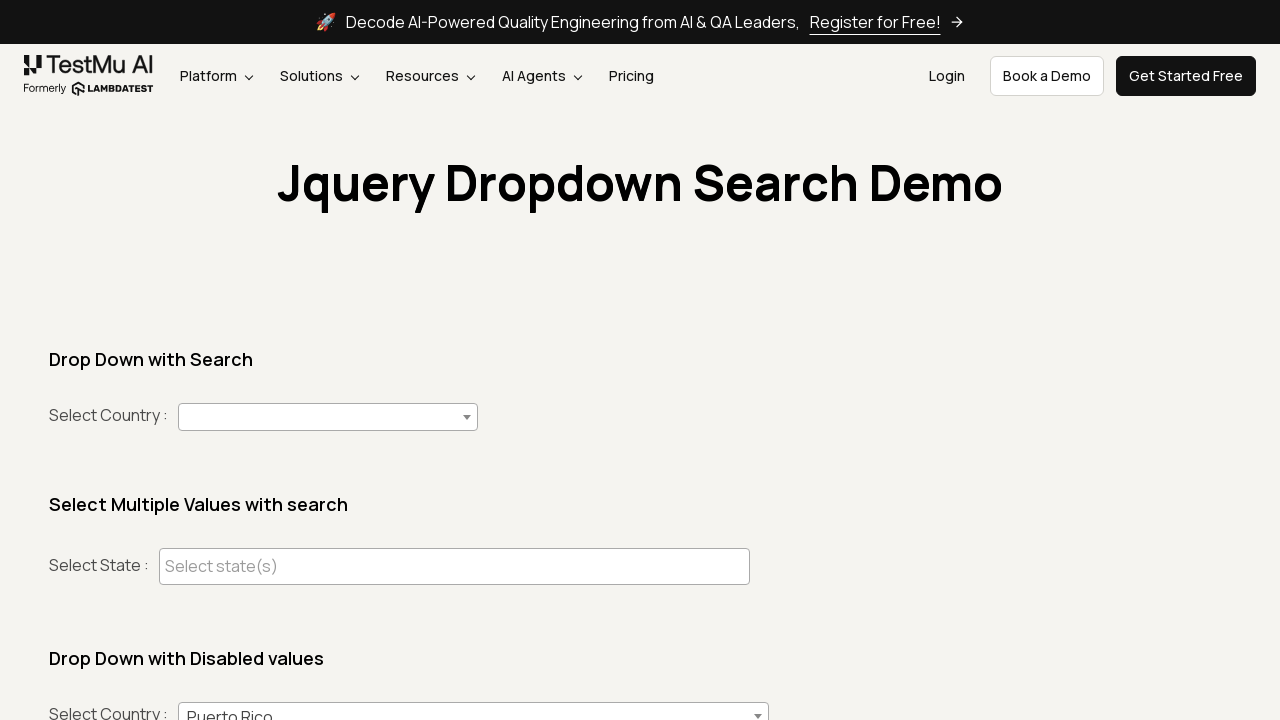

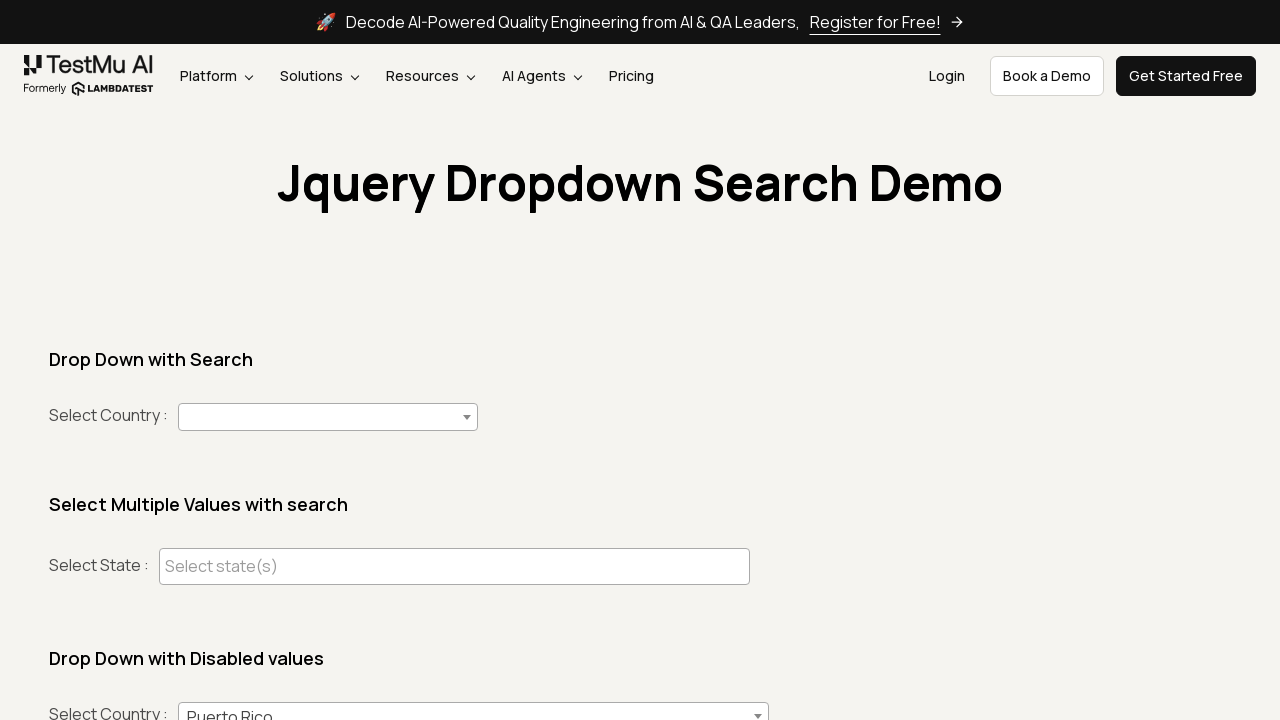